Navigates to Applitools test page with frames and clicks on a stretched element to open a modal with an iframe

Starting URL: https://applitools.github.io/demo/TestPages/FramesTestPage/

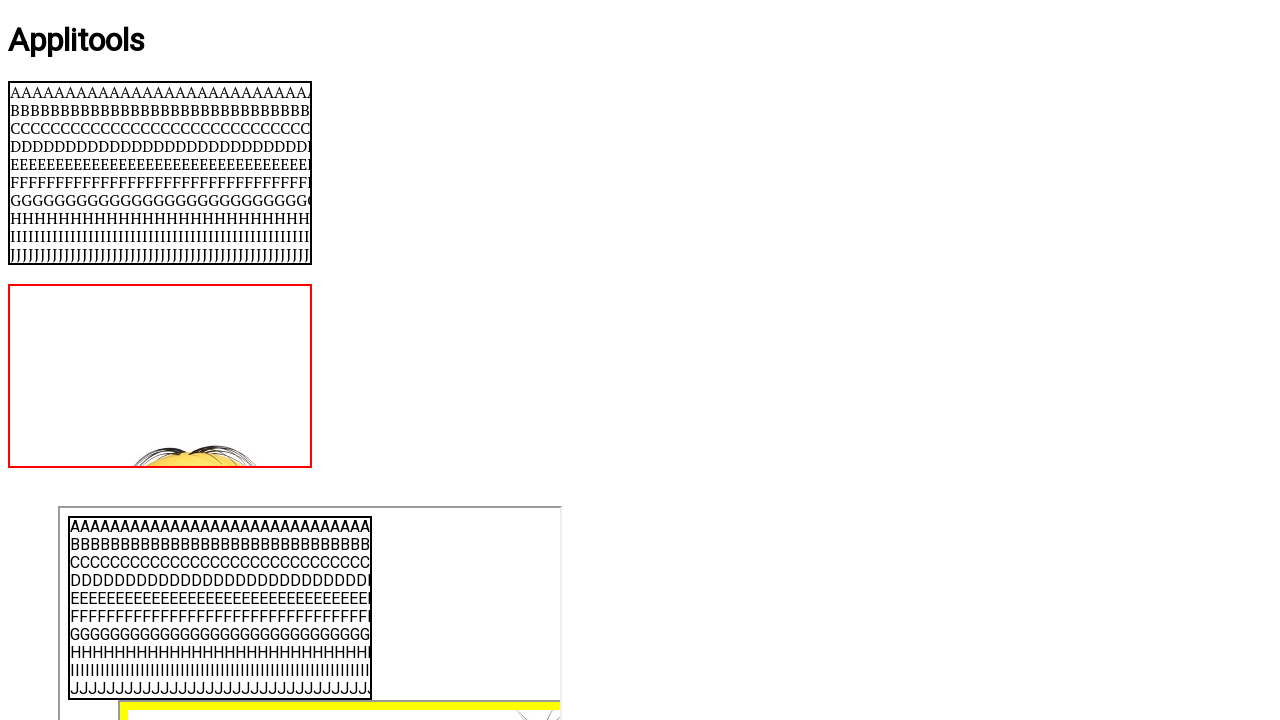

Clicked on stretched element to open modal at (643, 566) on #stretched
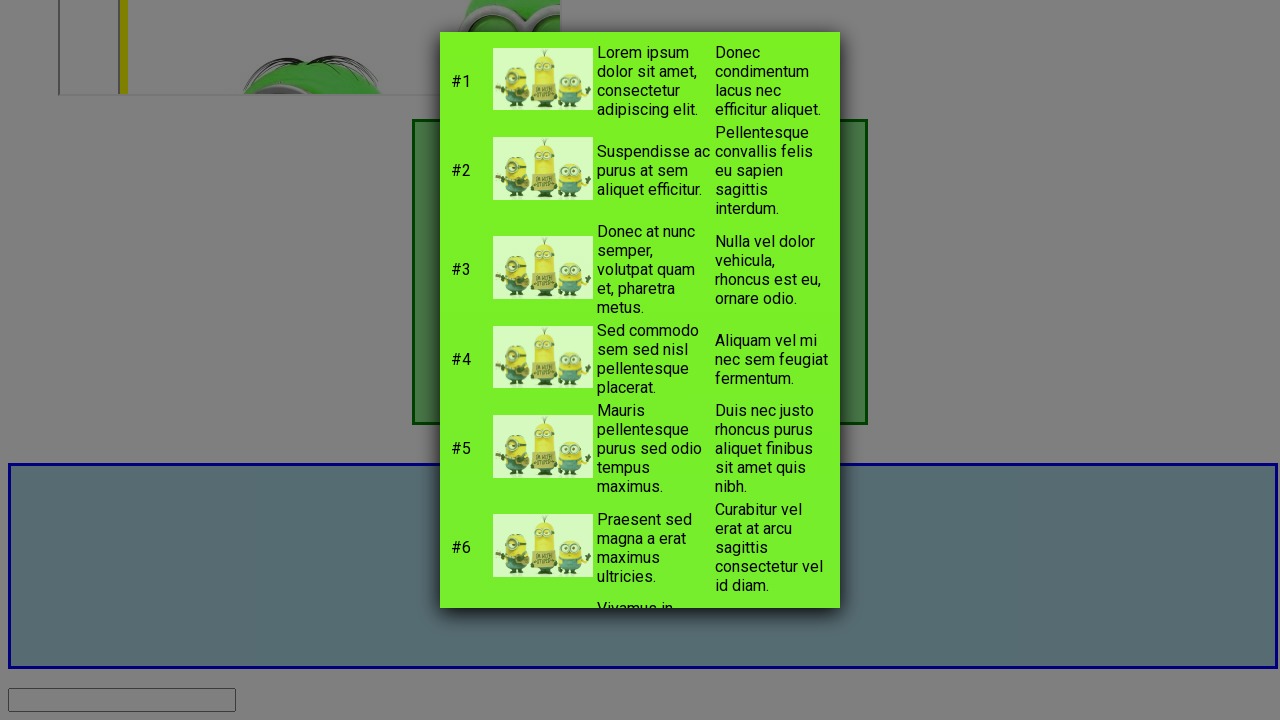

Modal with iframe loaded and became visible
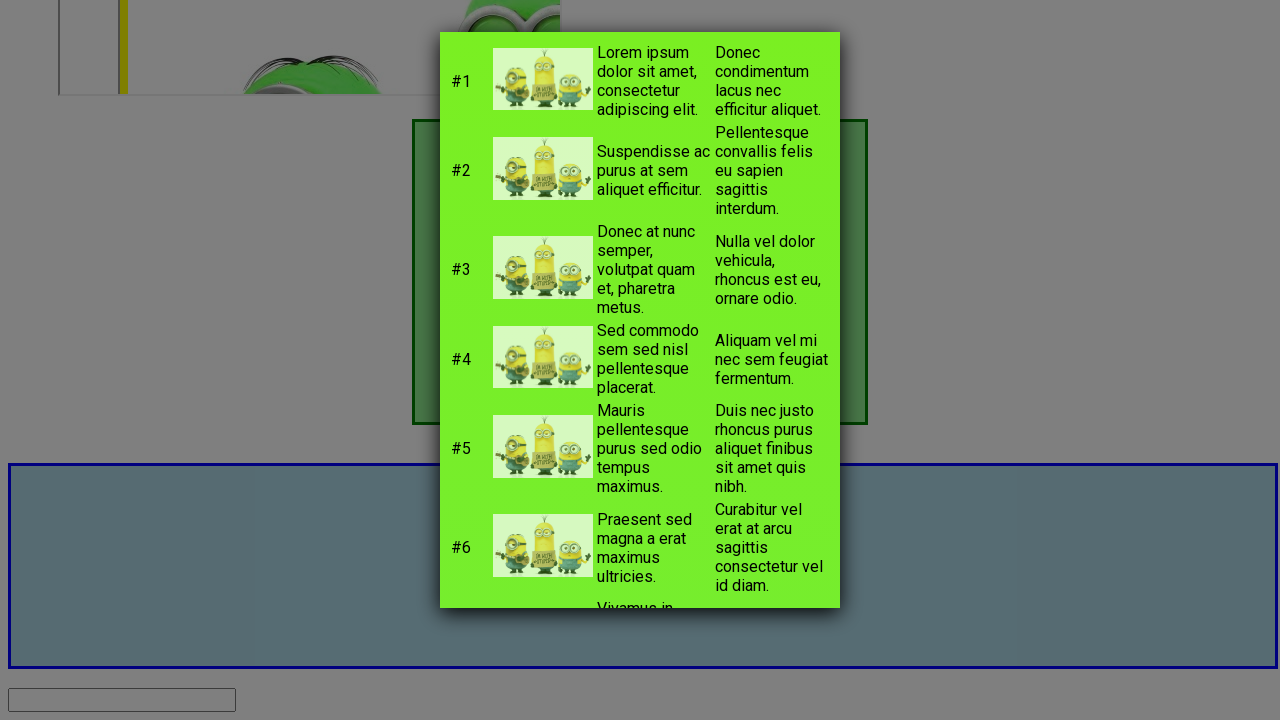

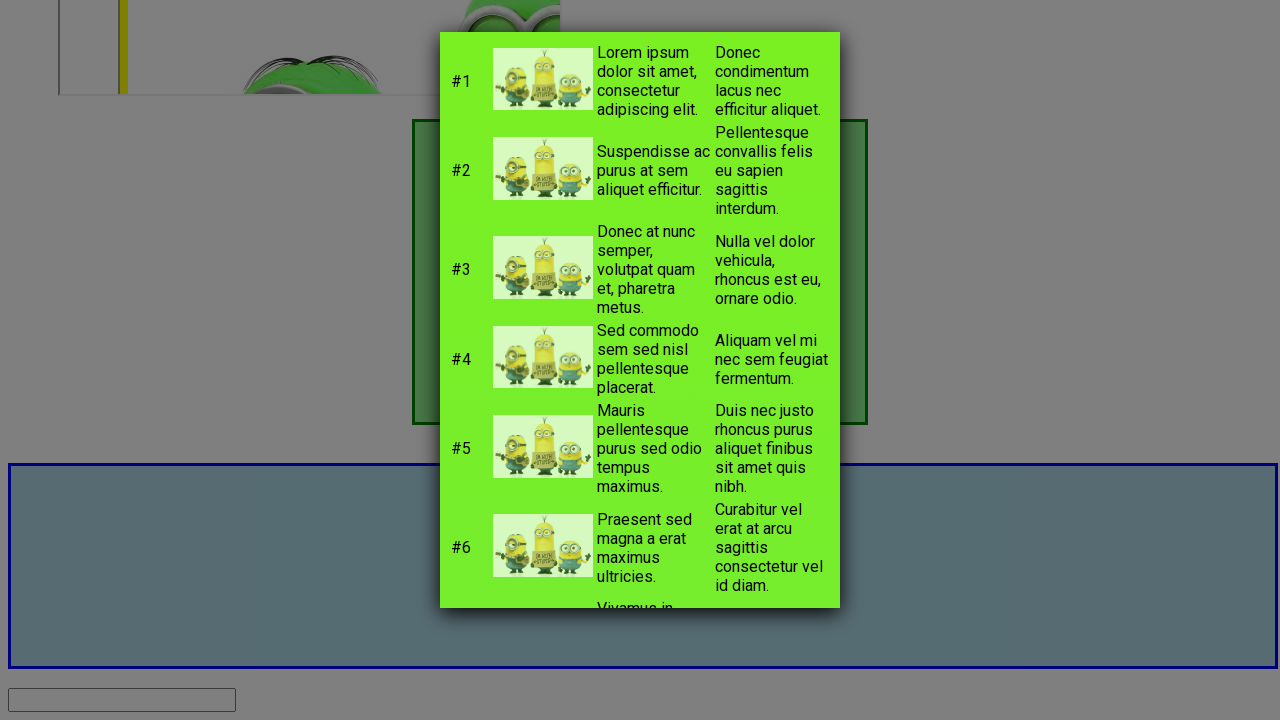